Demonstrates browser navigation methods by navigating to Selenium website, then using back, forward, and refresh navigation actions.

Starting URL: https://selenium.dev

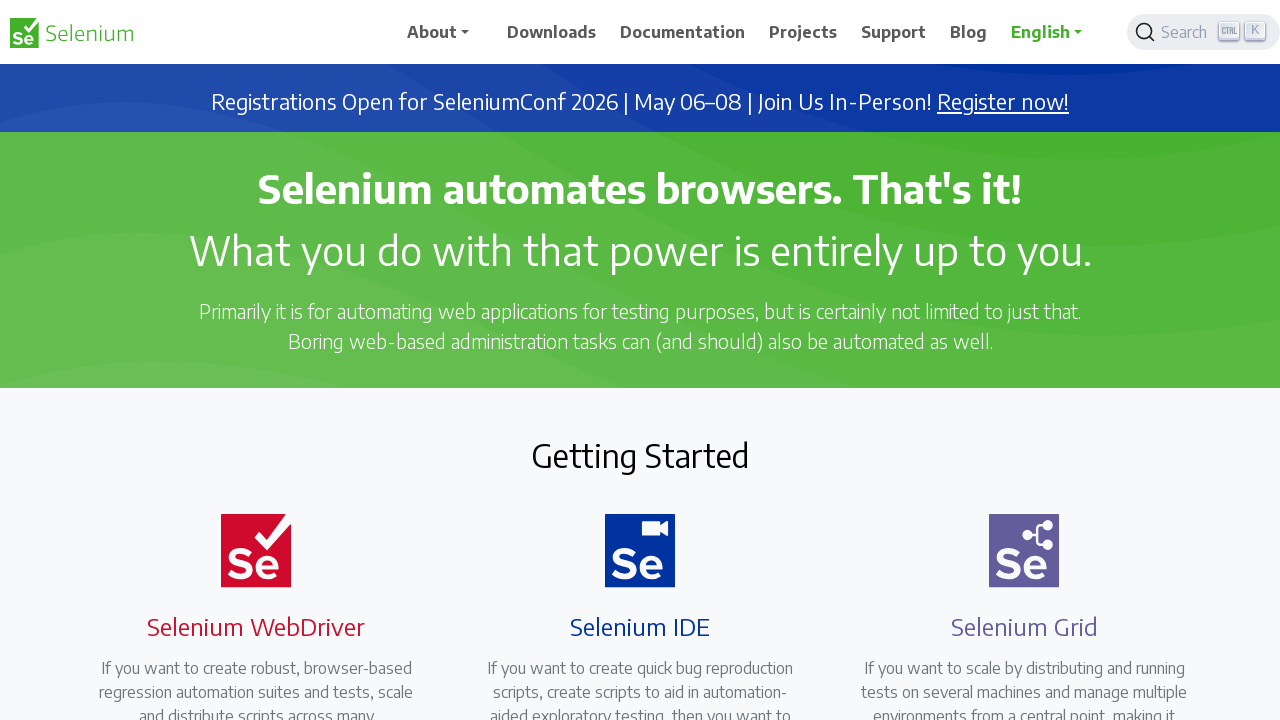

Navigated back using browser back button
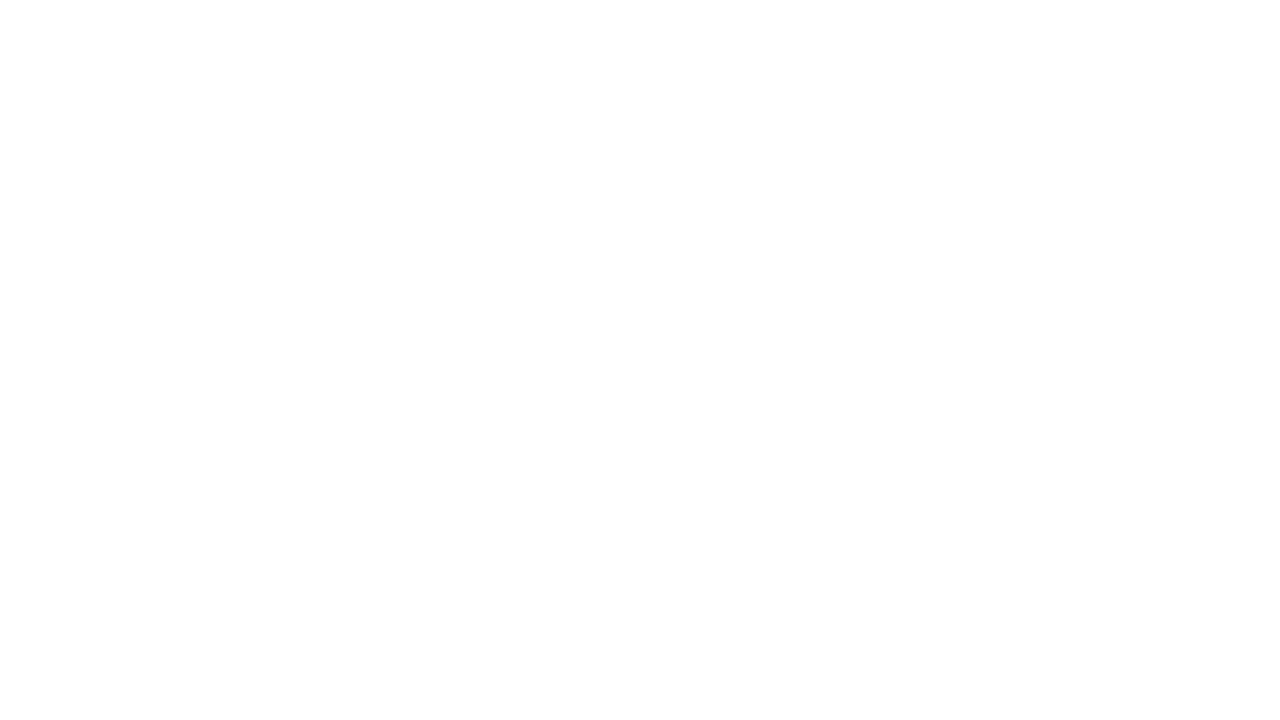

Navigated forward using browser forward button
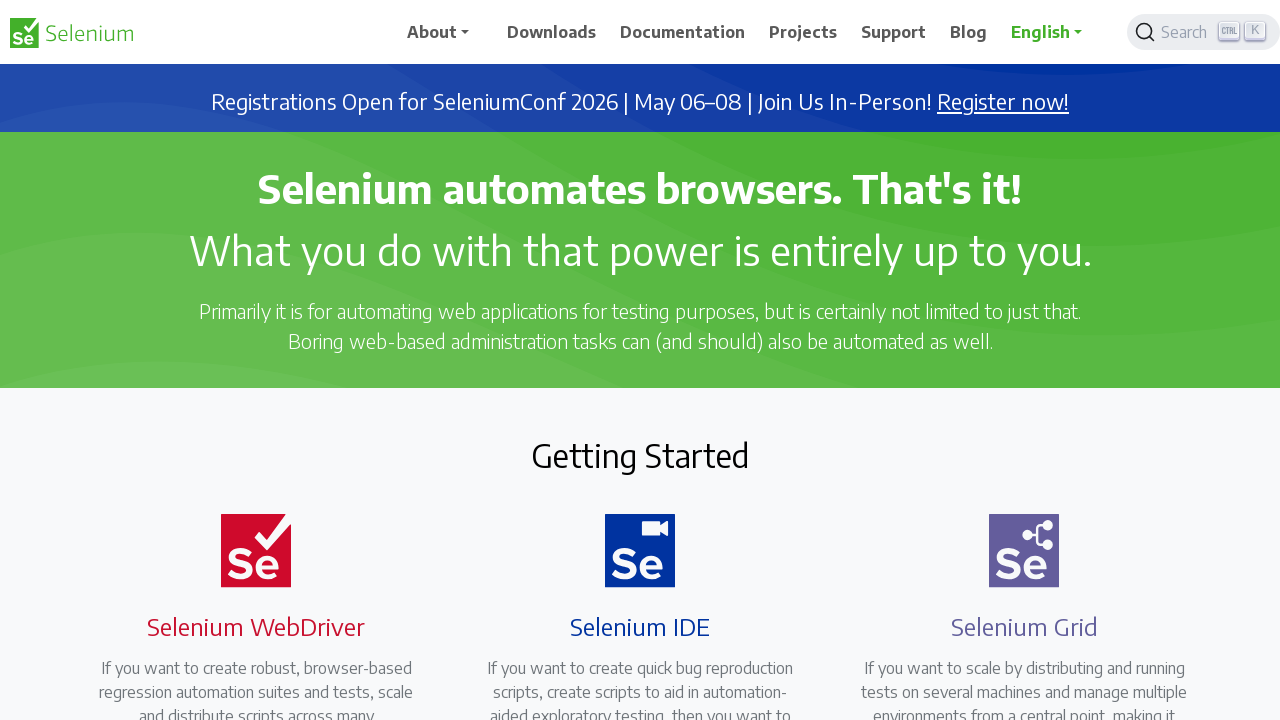

Refreshed the current page
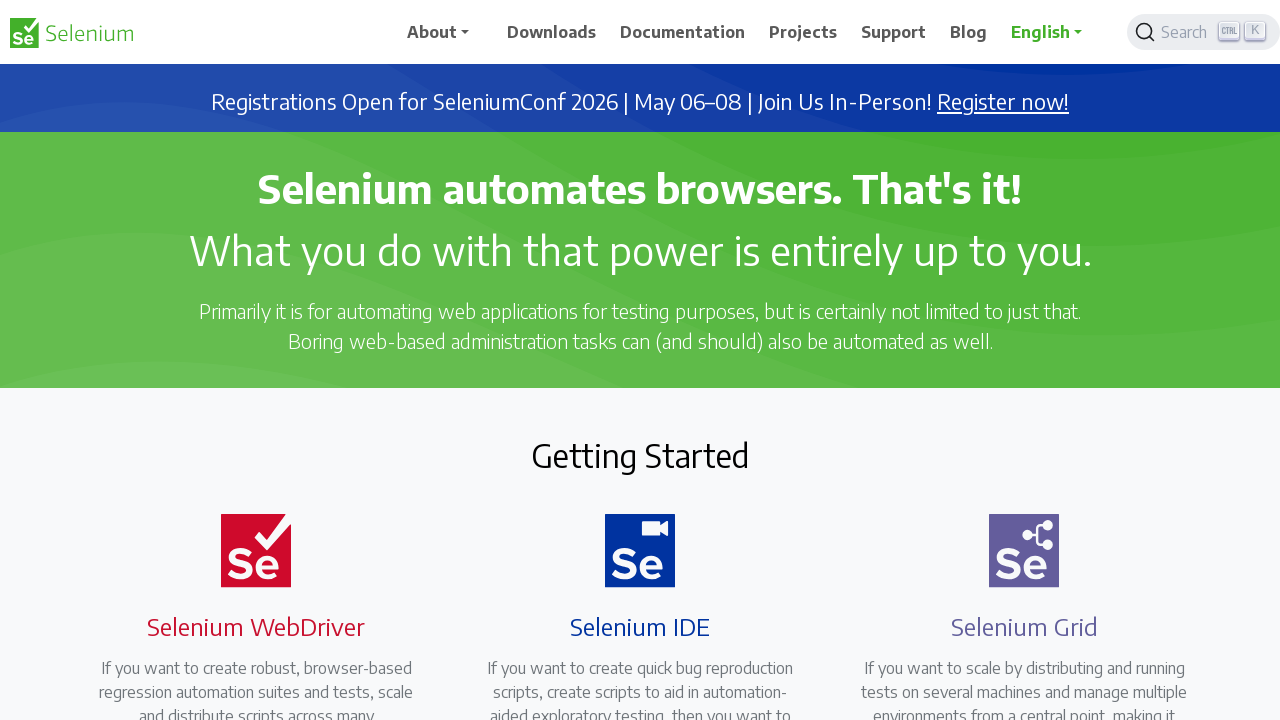

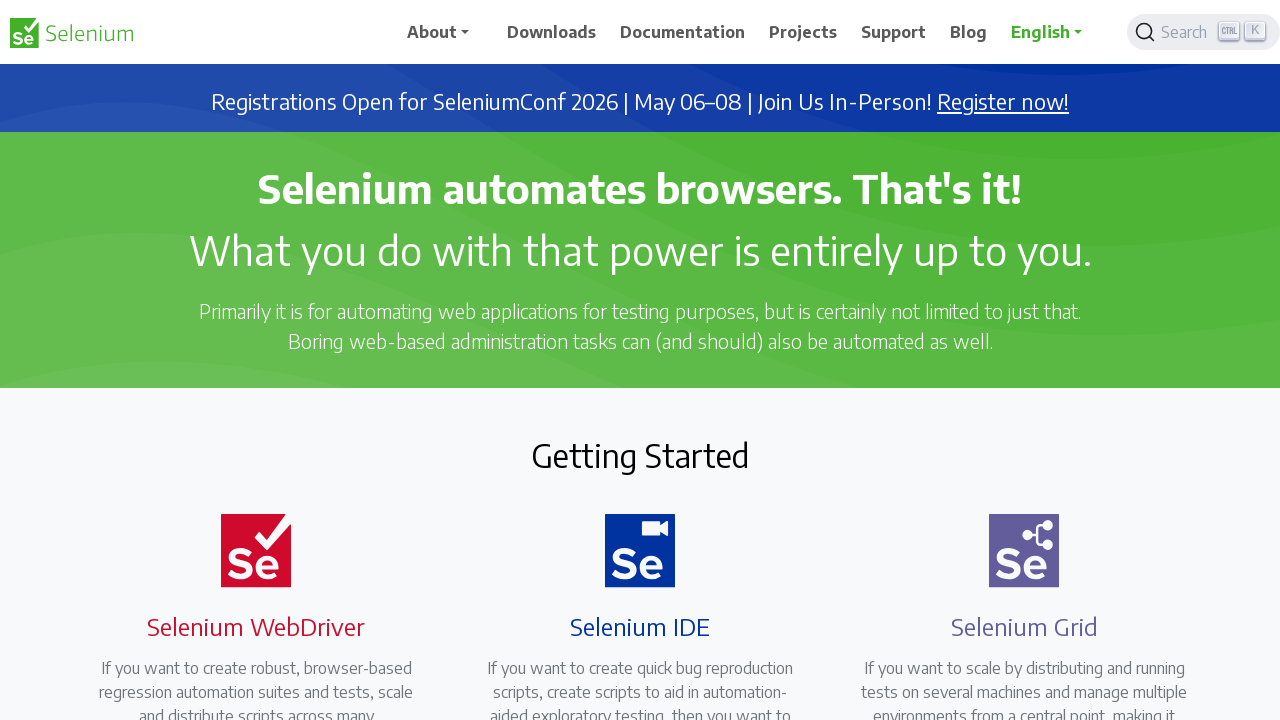